Validates department employee counts by checking table data against expected values

Starting URL: http://automationbykrishna.com/#

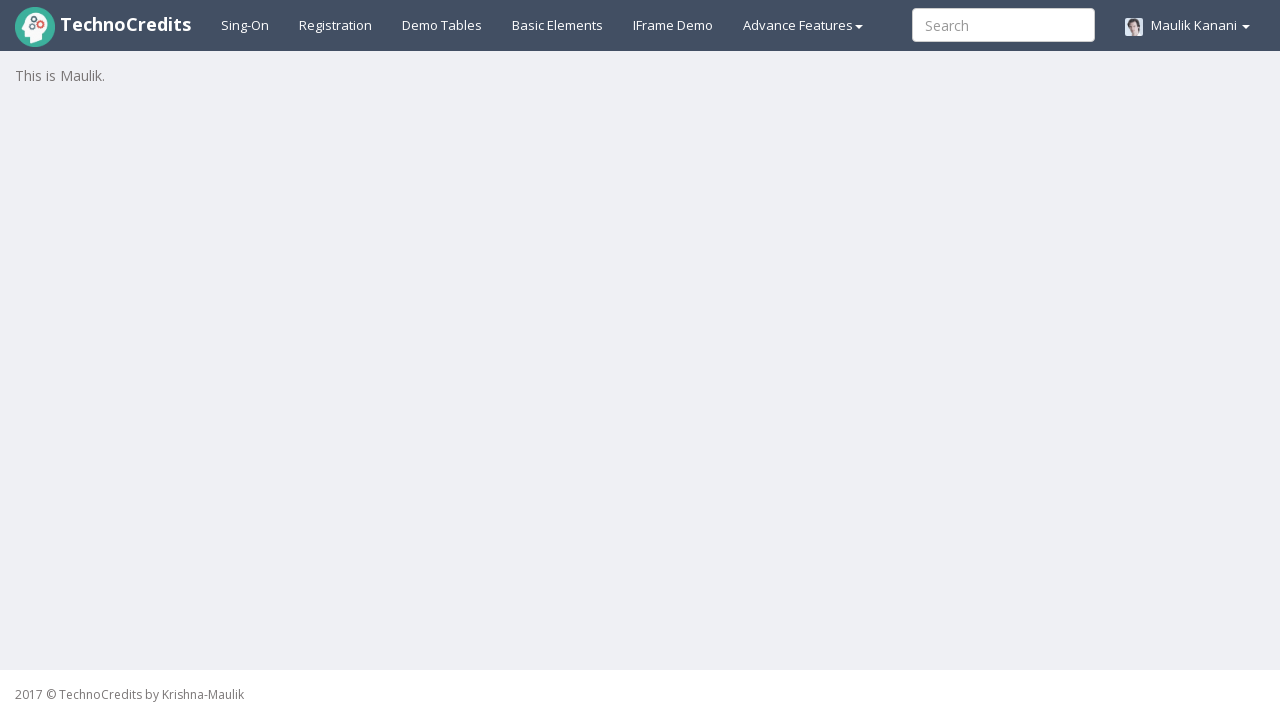

Clicked on Demo Tables link at (442, 25) on text=Demo Tables
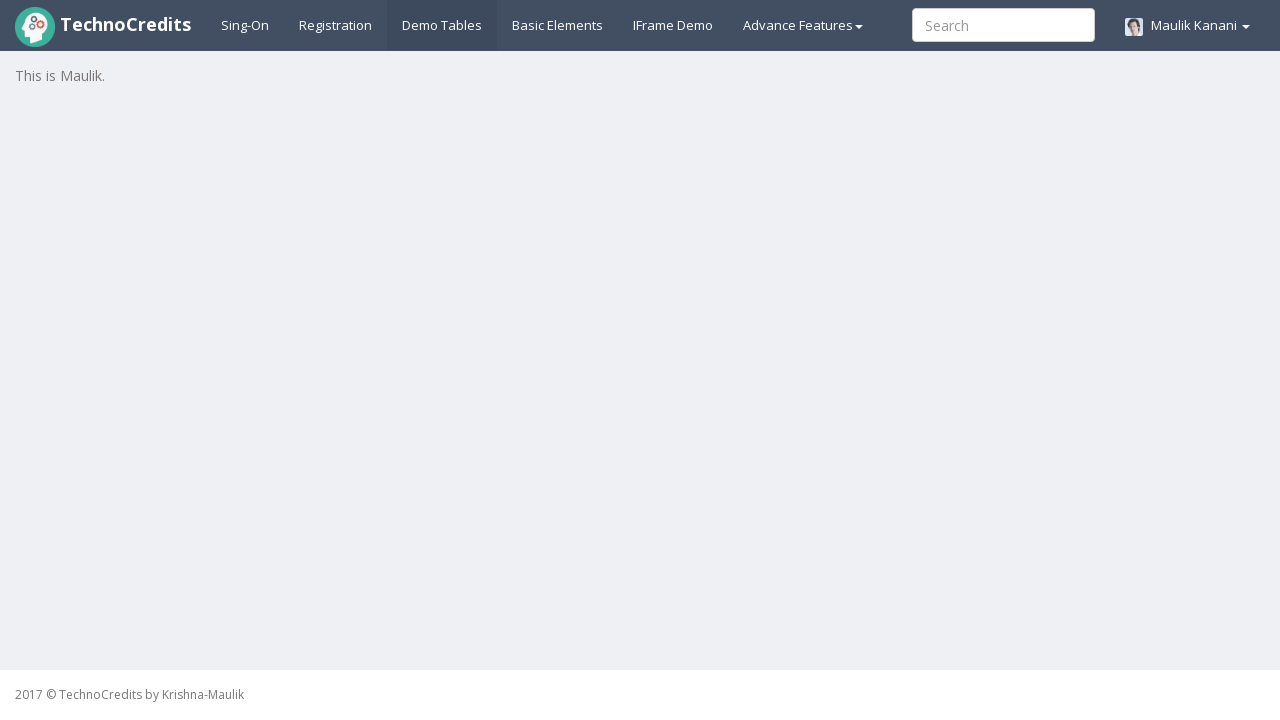

Table with class 'table table-striped' loaded successfully
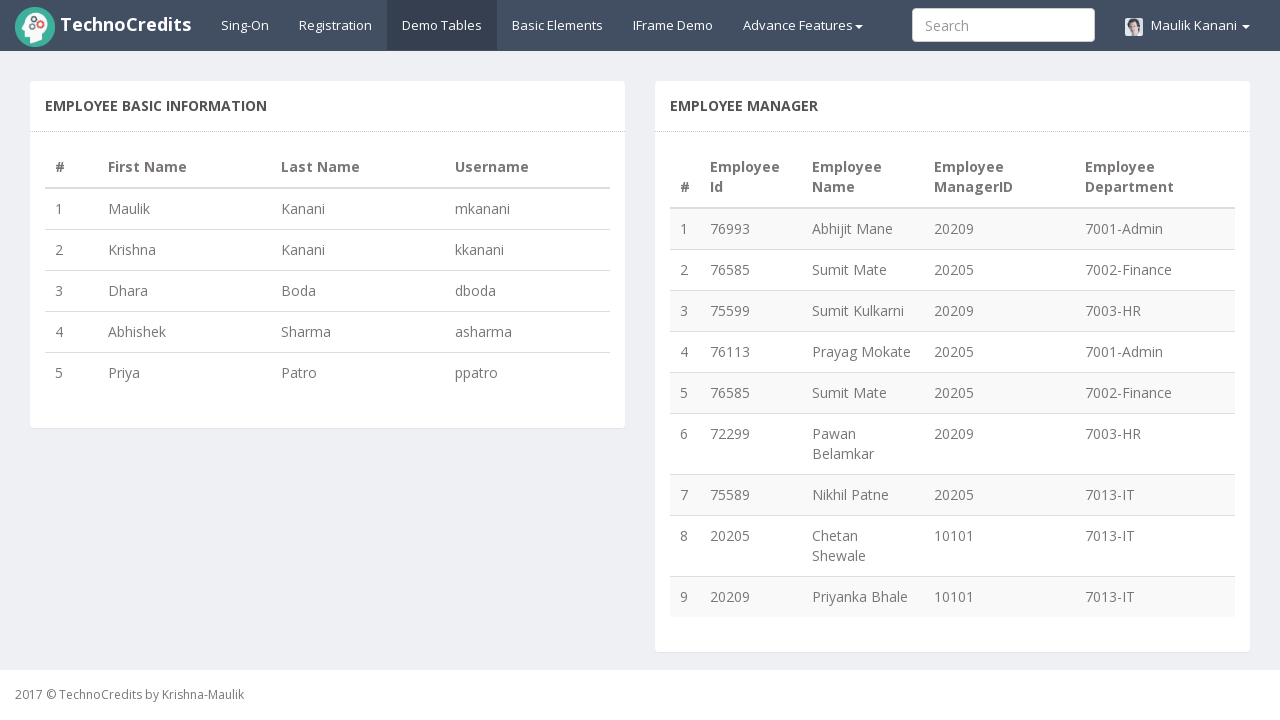

Retrieved all department cells from table
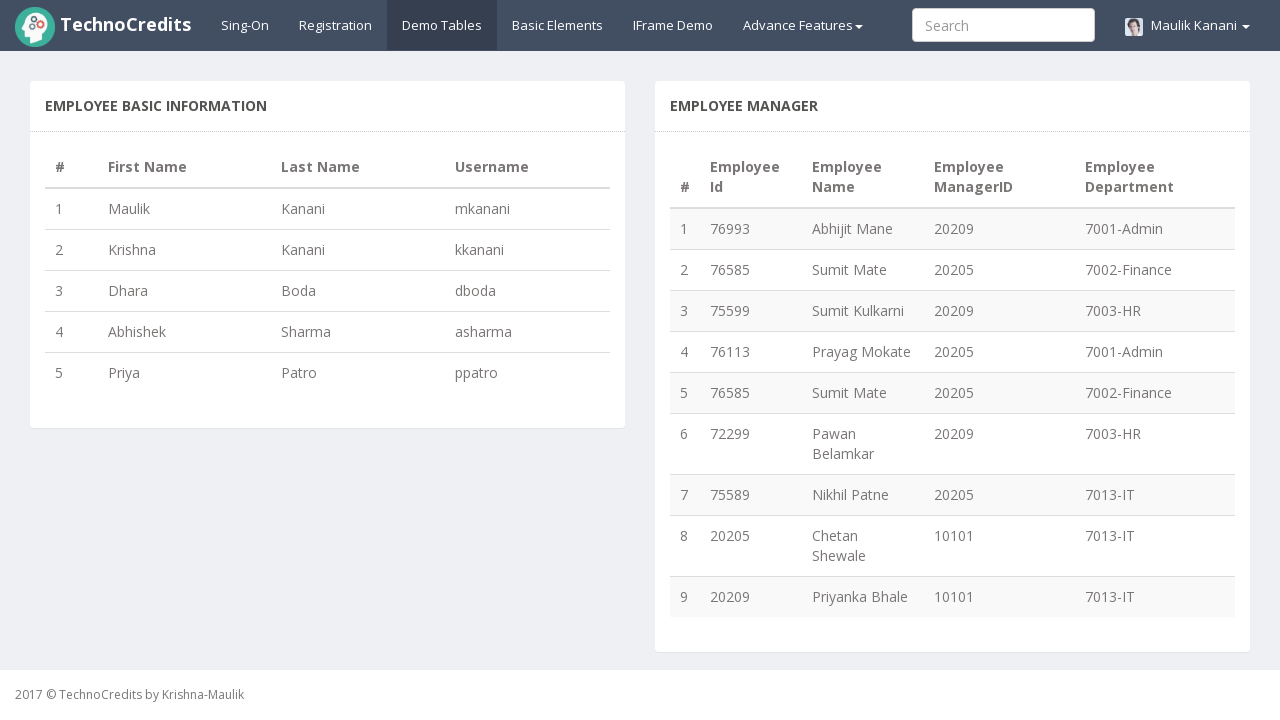

Counted department occurrences in table data
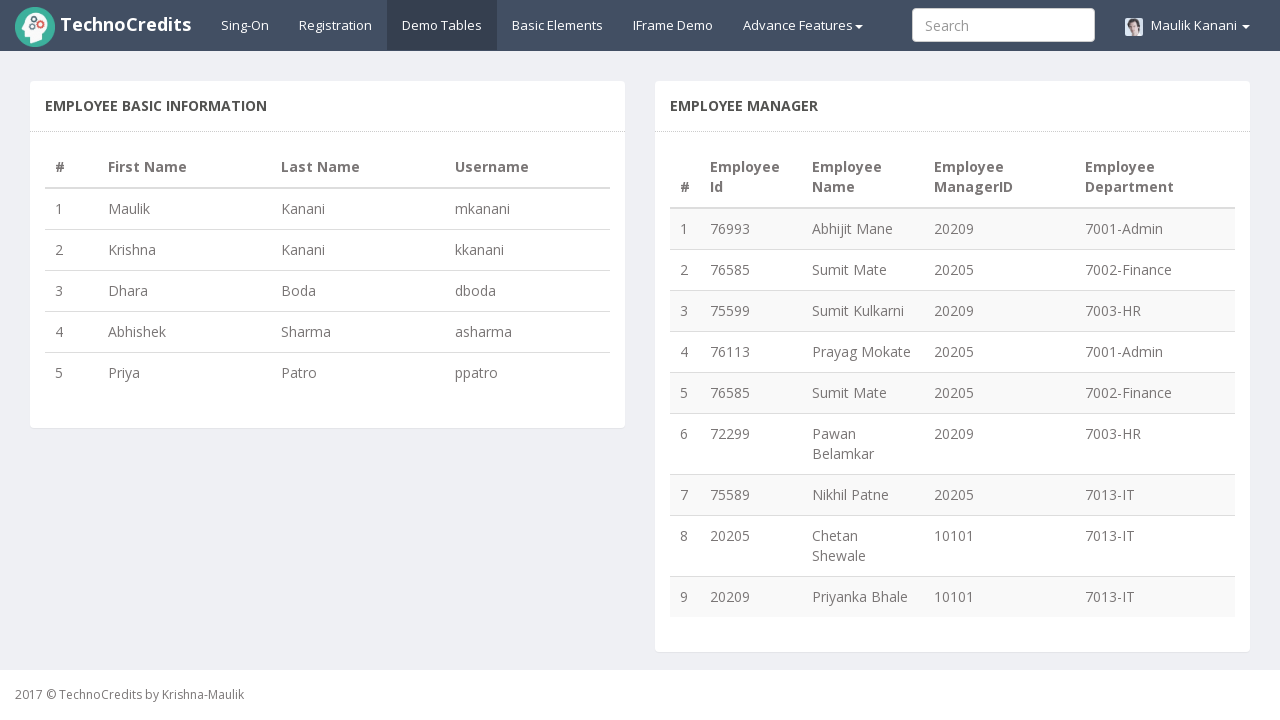

Validated 7001-Admin: expected 2 employees, found 2
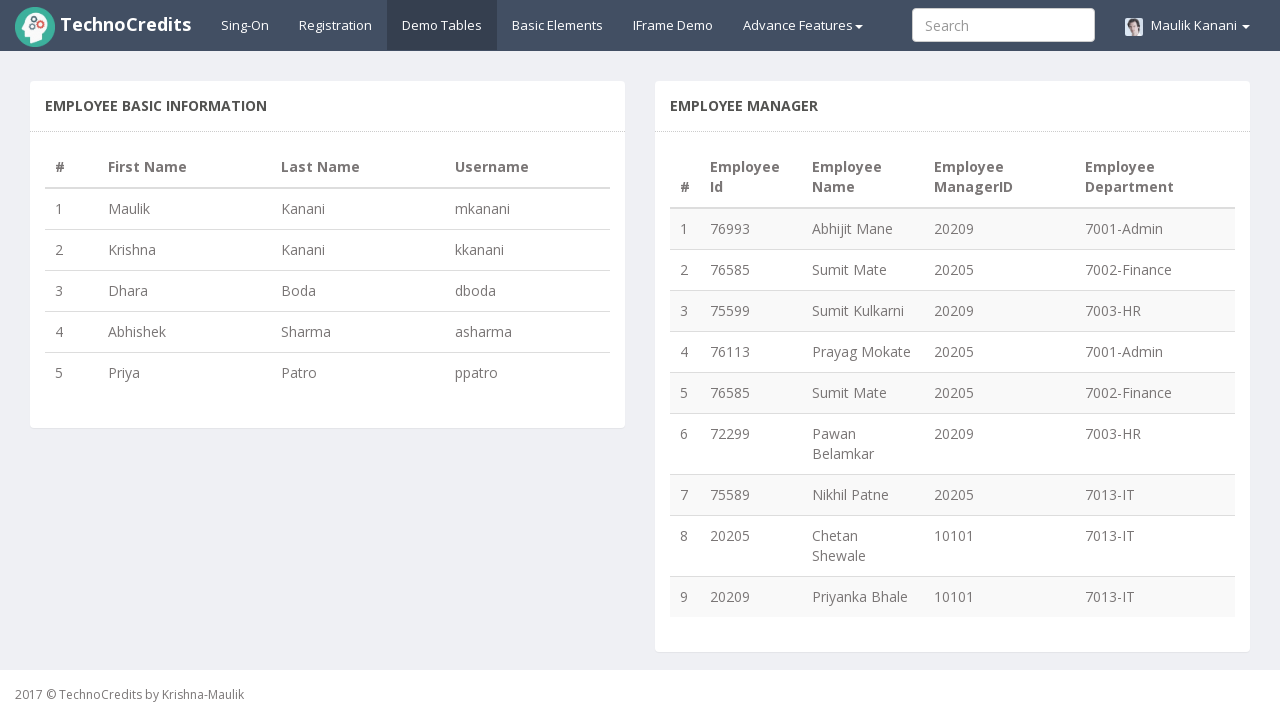

Validated 7002-Finance: expected 2 employees, found 2
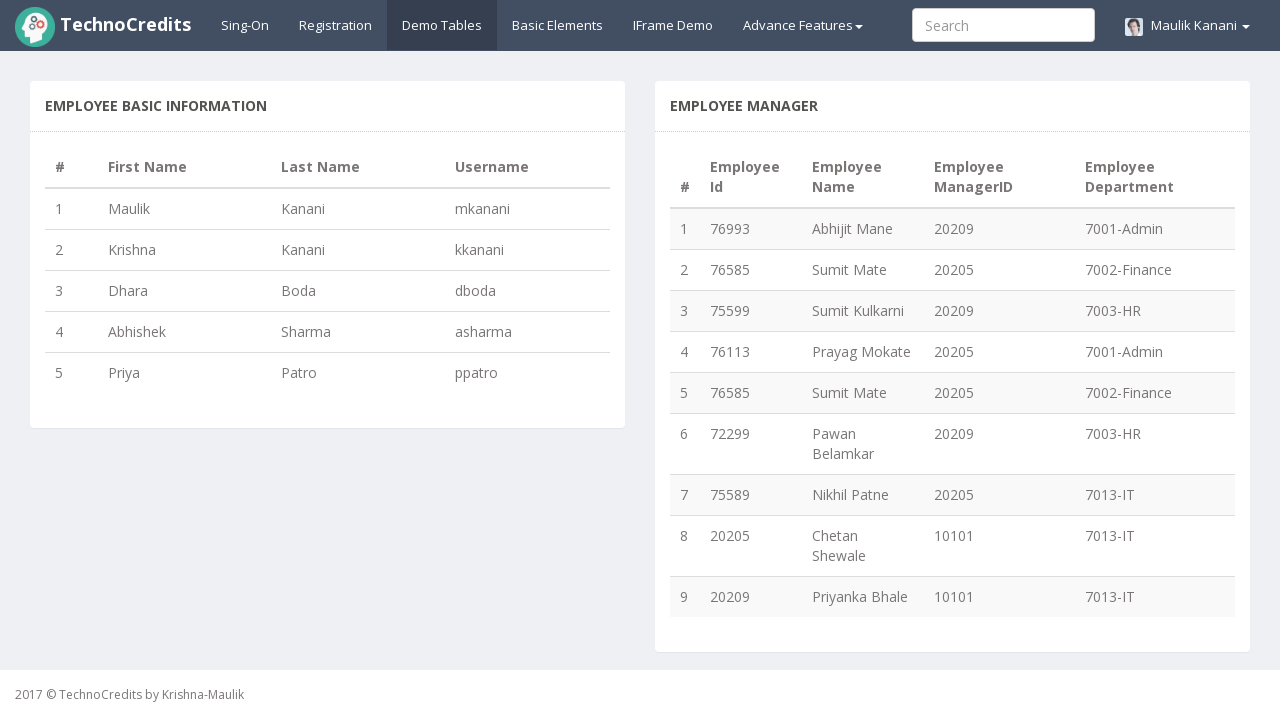

Validated 7003-HR: expected 2 employees, found 2
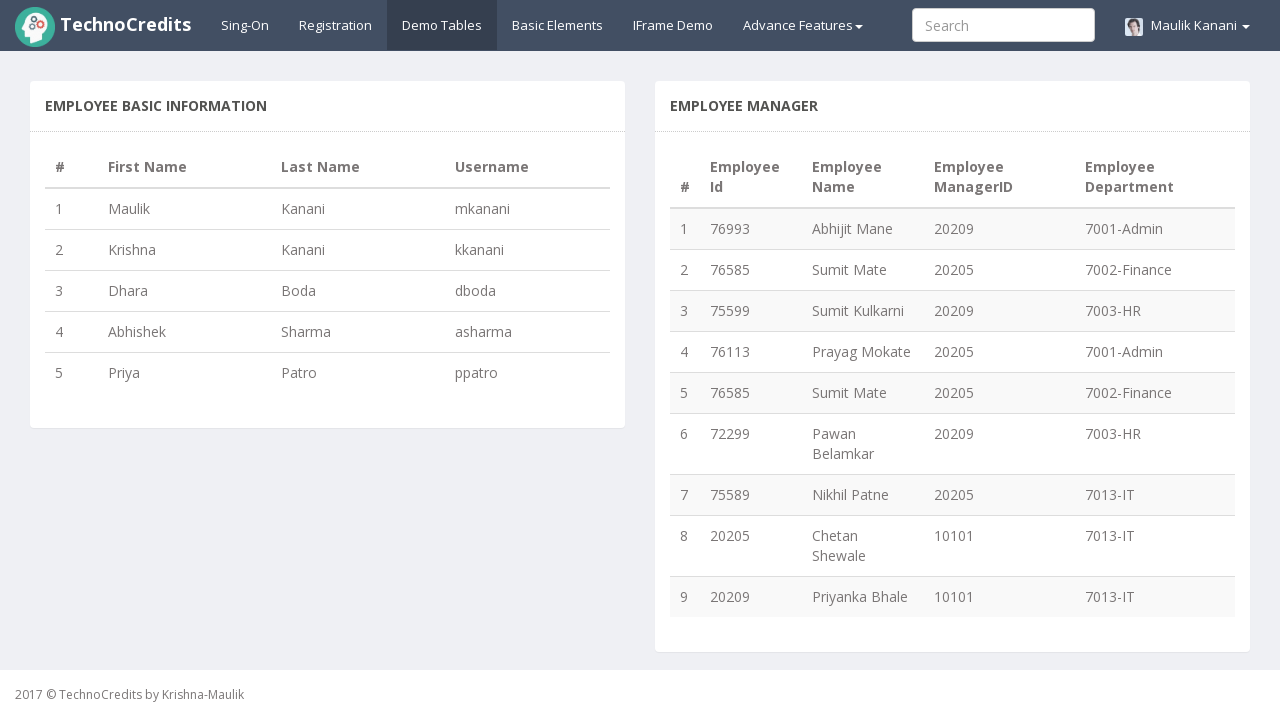

Validated 7013-IT: expected 3 employees, found 3
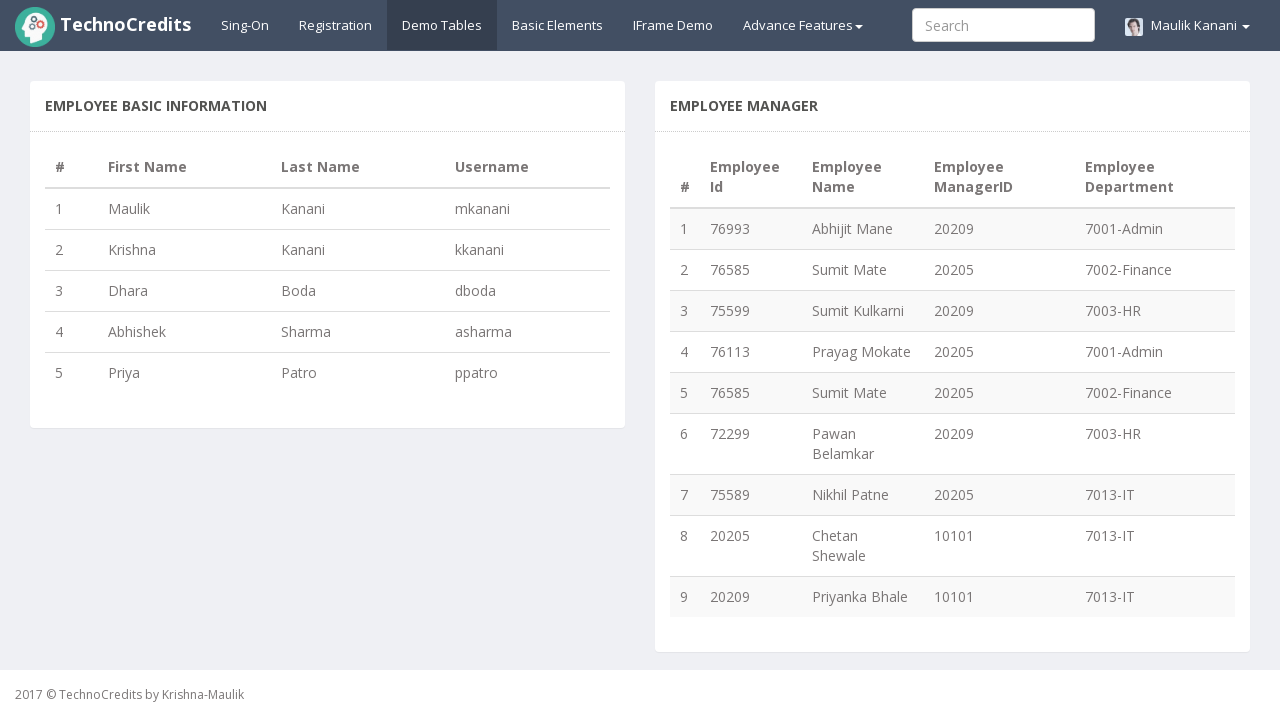

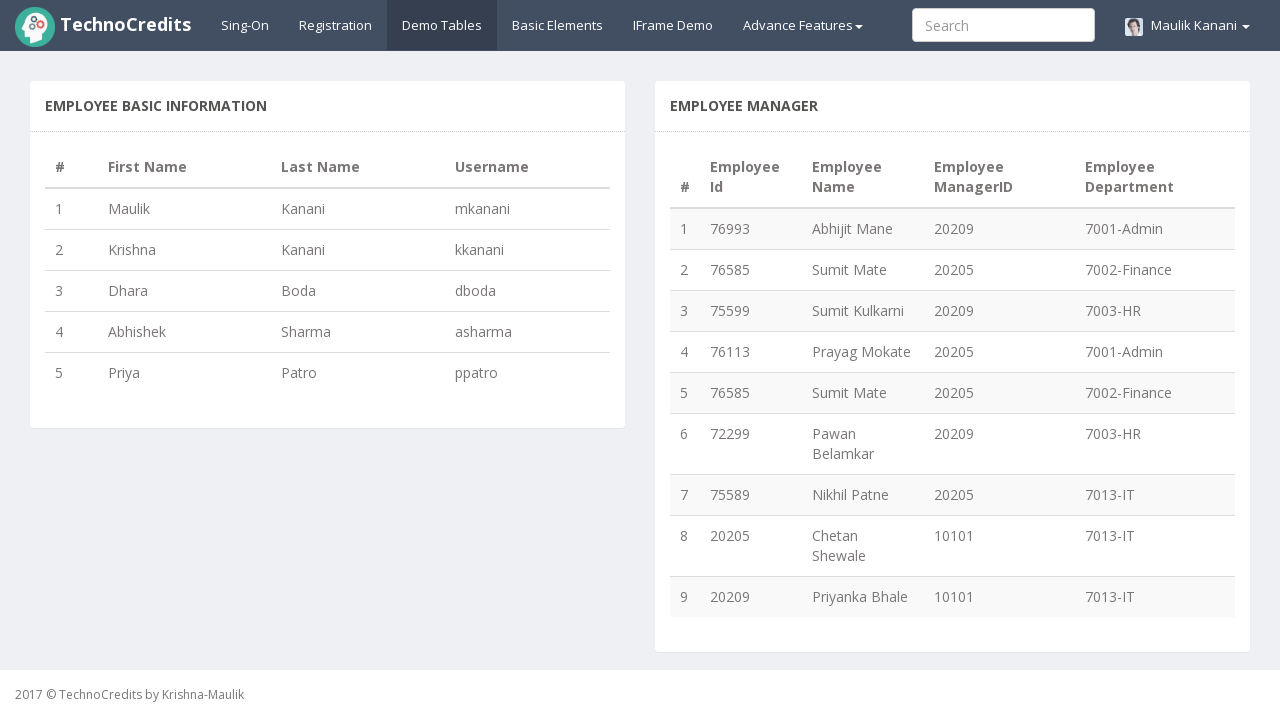